Tests clicking a sequence of dynamically enabled buttons and verifies the completion message text

Starting URL: https://testpages.eviltester.com/styled/dynamic-buttons-disabled.html

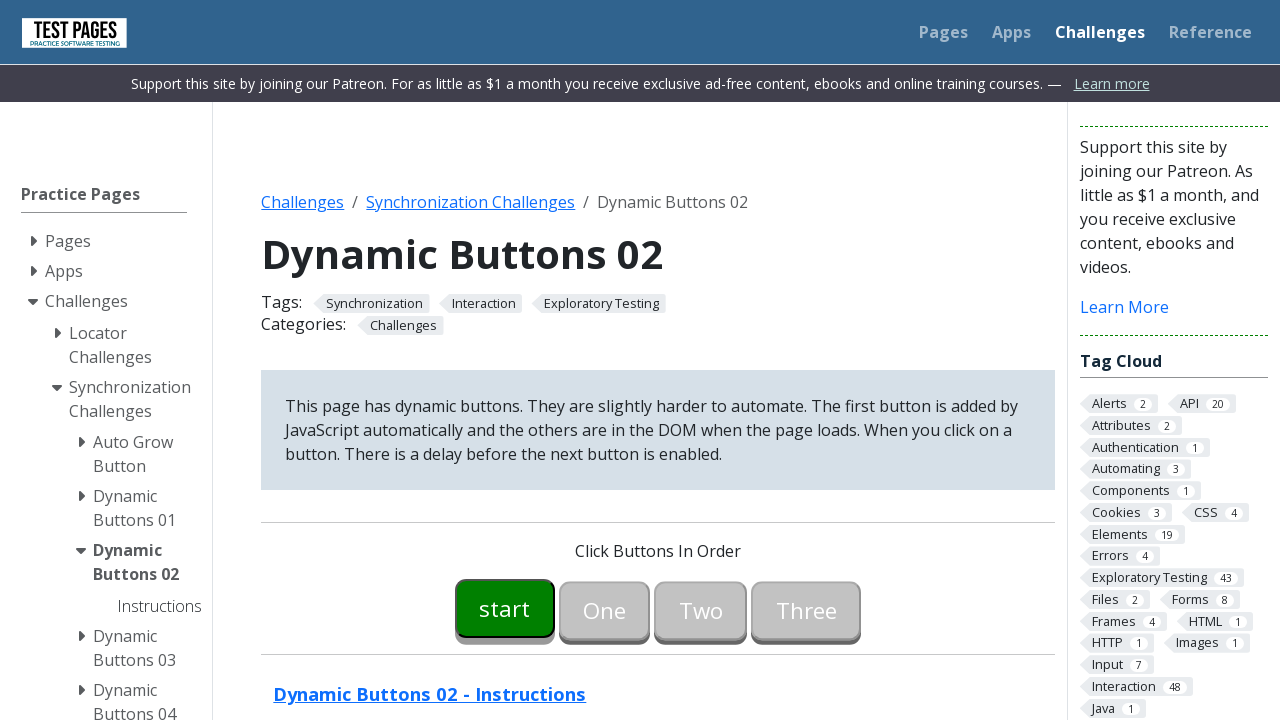

Clicked button00 at (505, 608) on #button00
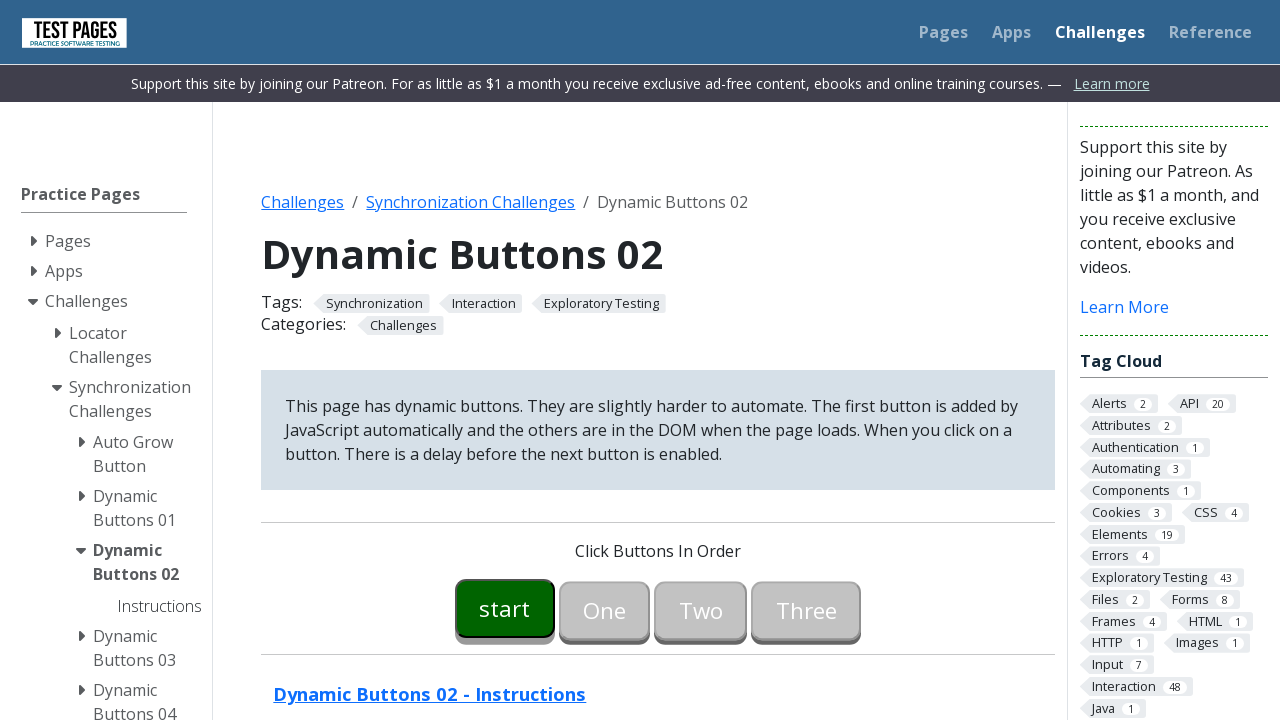

Clicked button01 at (605, 608) on #button01
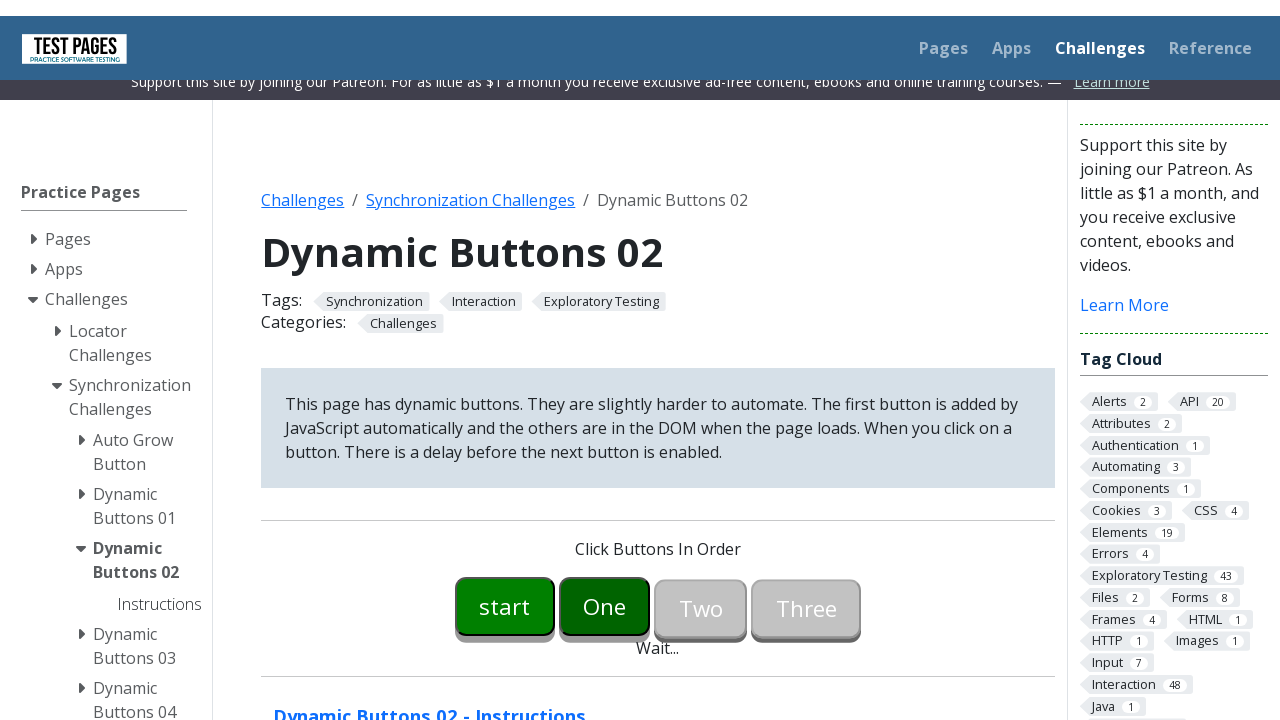

Clicked button02 at (701, 360) on #button02
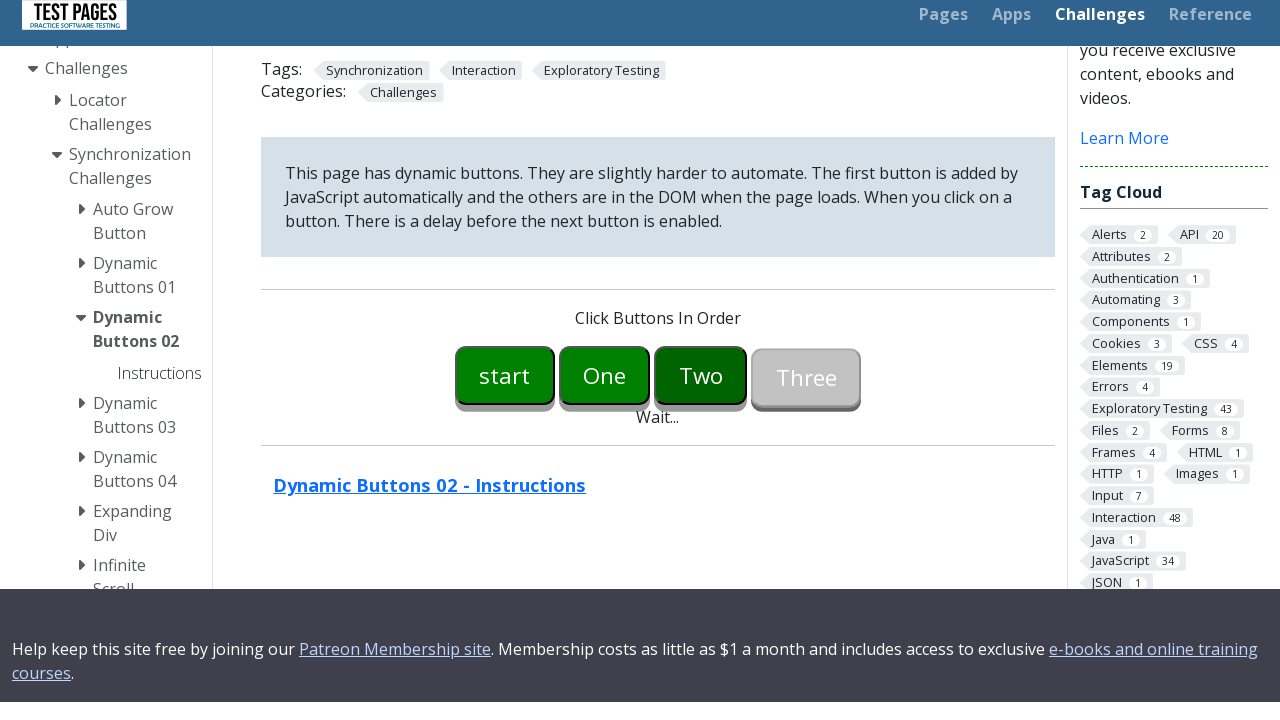

Clicked button03 at (806, 608) on #button03
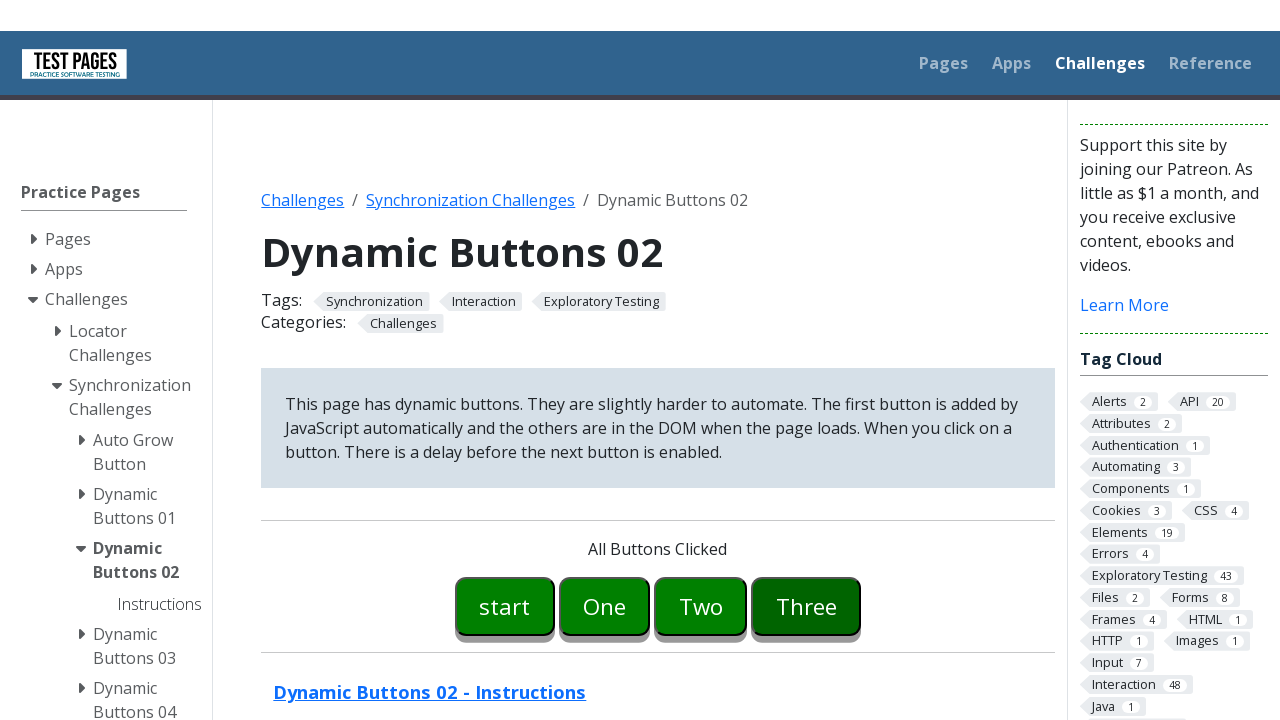

Verified completion message 'All Buttons Clicked' appeared
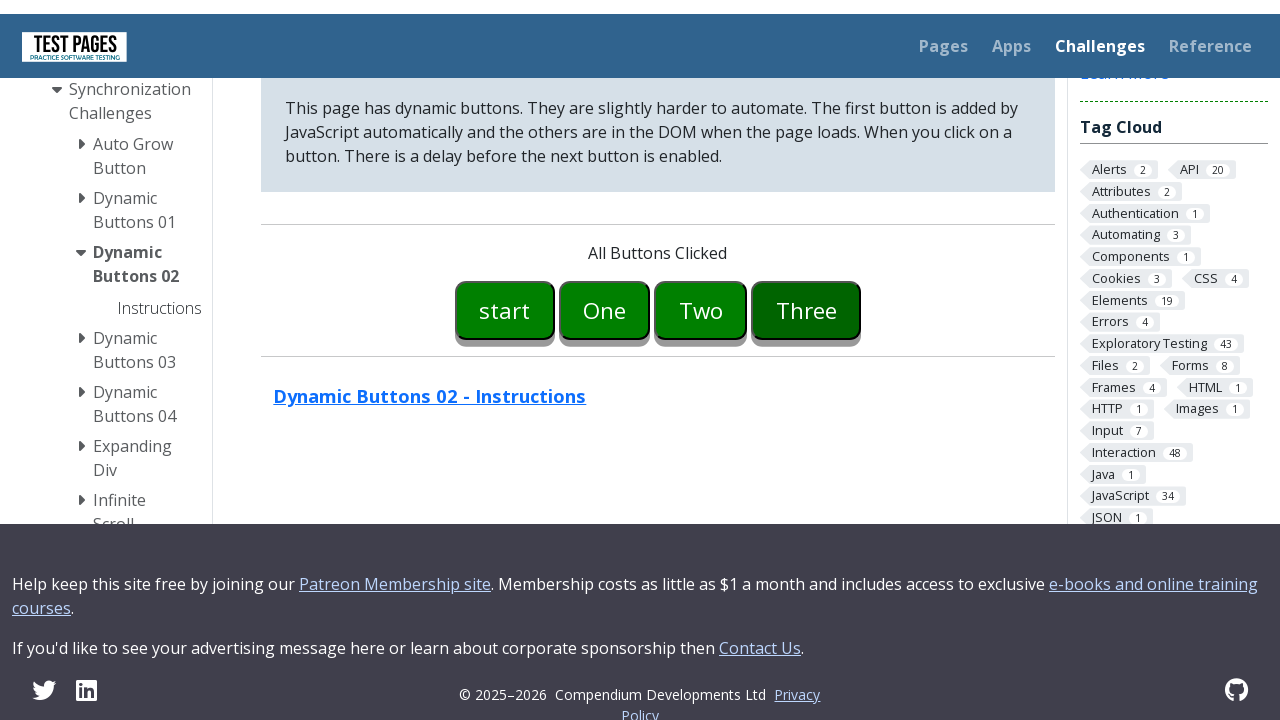

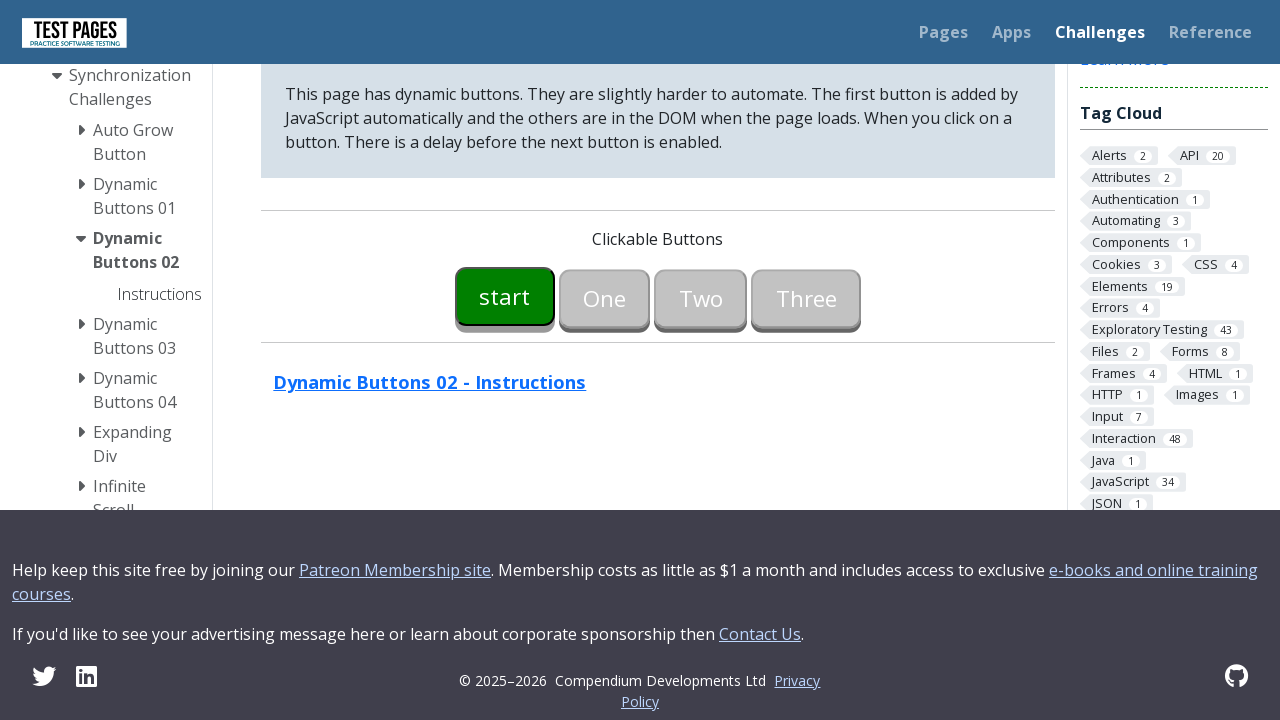